Tests navigation menu interaction by hovering over the "Add-ons" menu item to reveal submenu and then clicking on "SpicePlus" option

Starting URL: https://www.spicejet.com/

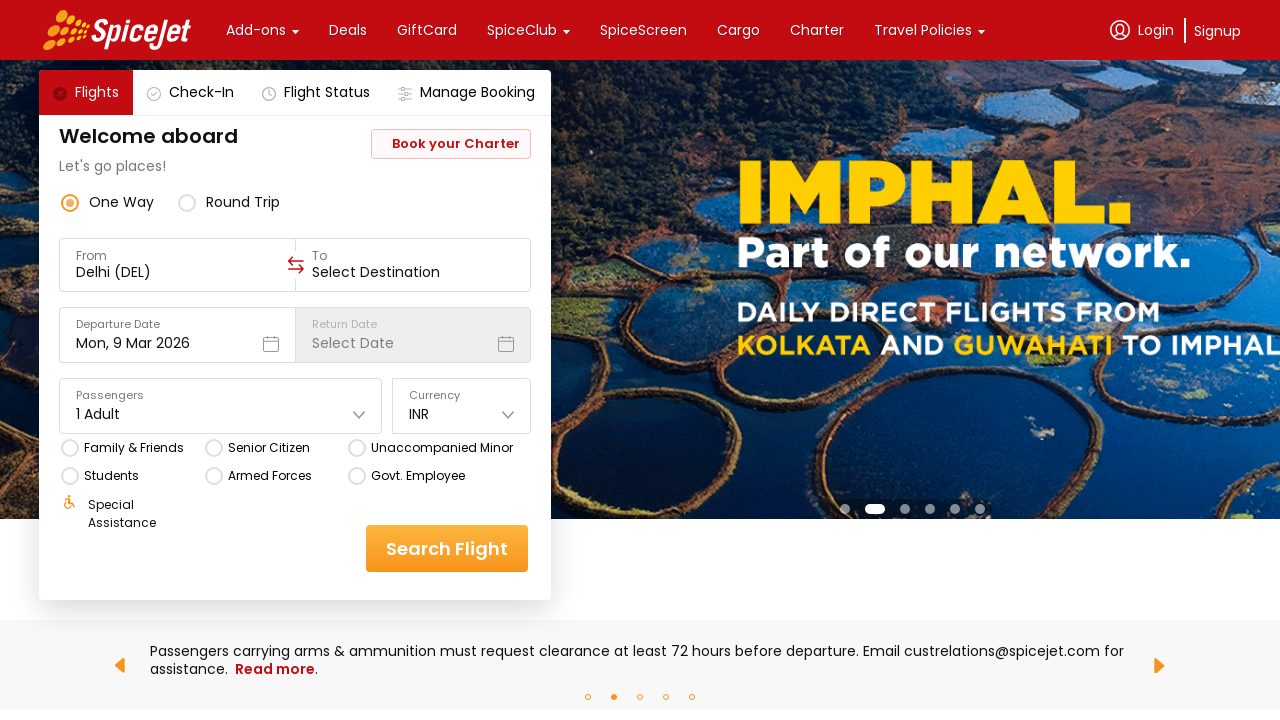

Hovered over 'Add-ons' menu item to reveal submenu at (256, 30) on xpath=//div[text()='Add-ons']
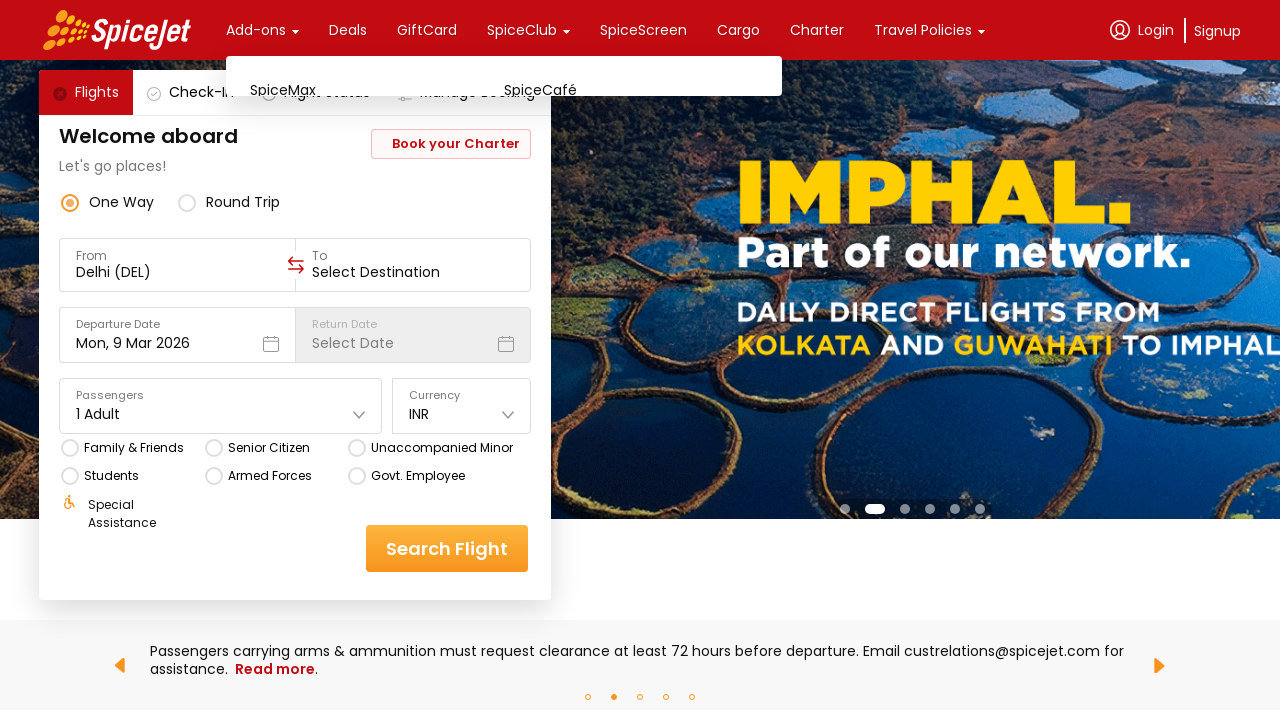

Waited for 'SpicePlus' submenu option to become visible
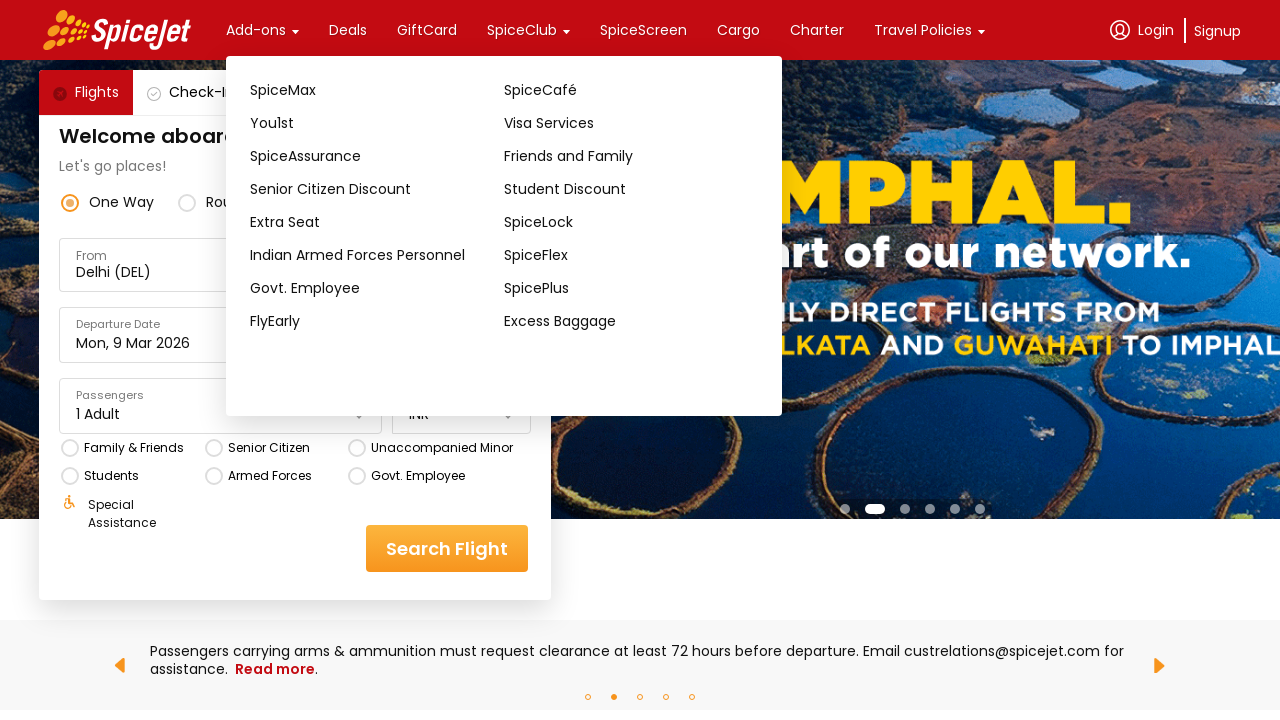

Clicked on 'SpicePlus' submenu option at (631, 288) on xpath=//div[text()='SpicePlus']
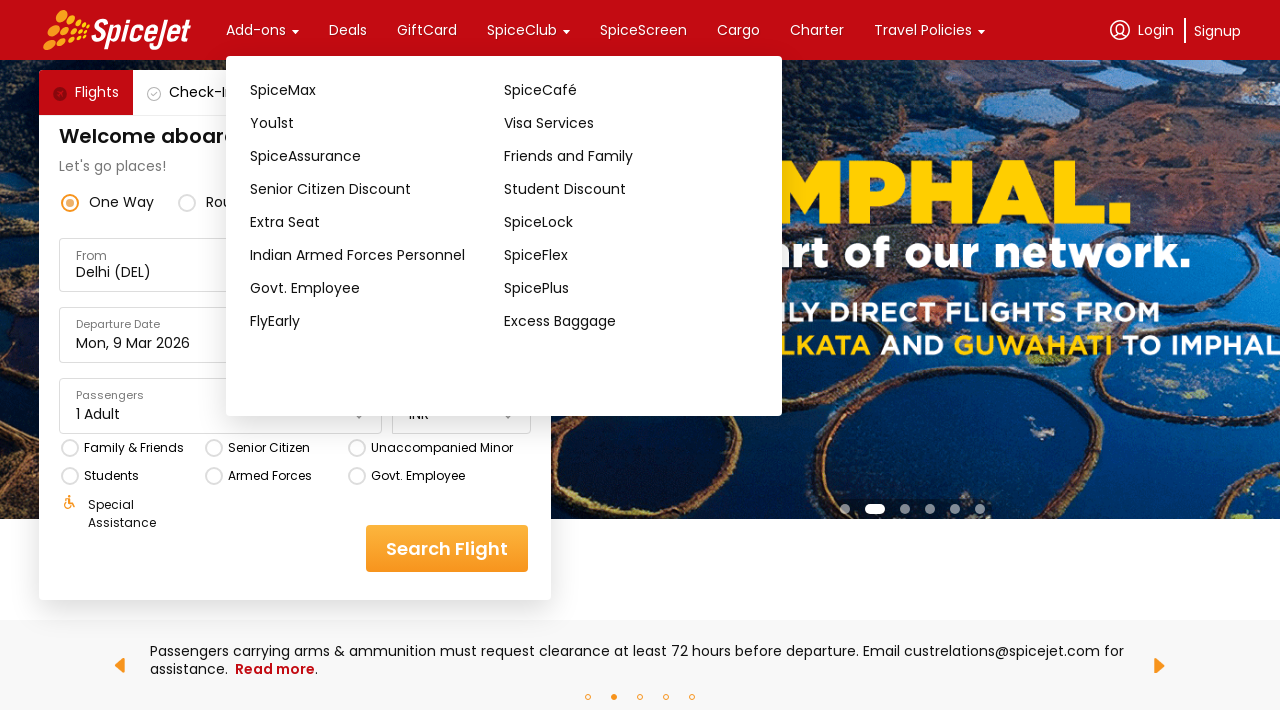

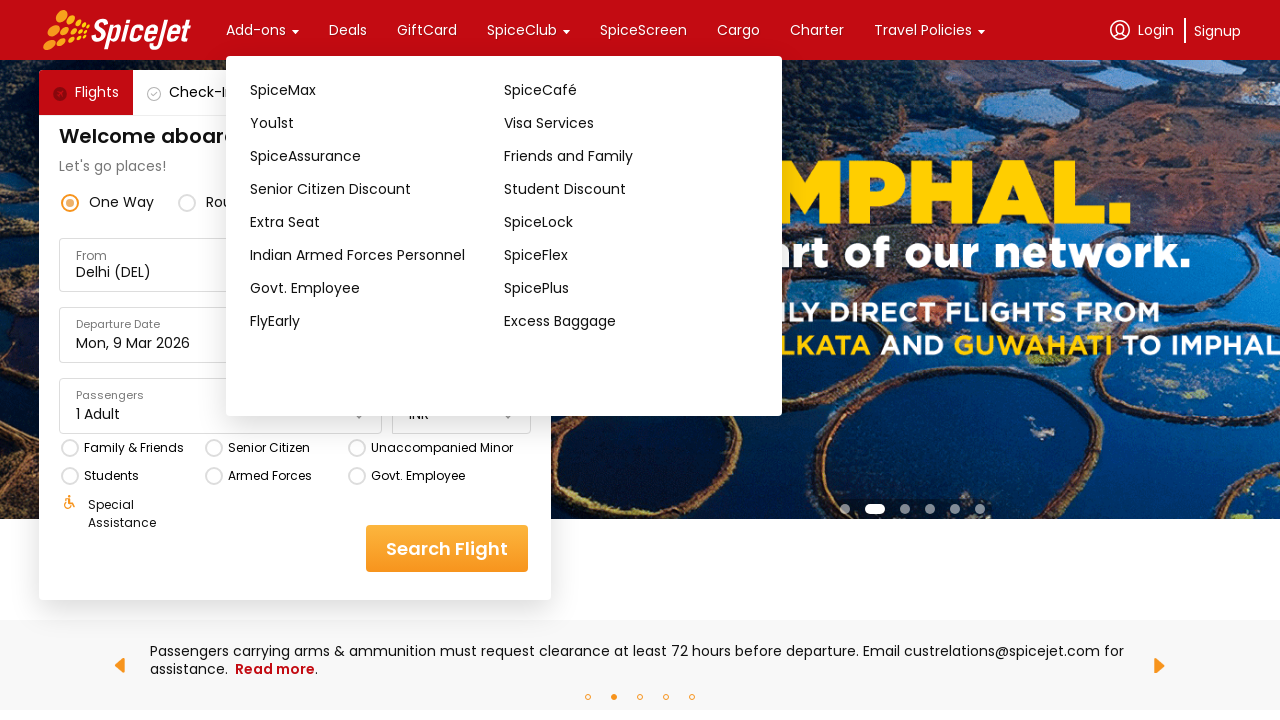